Tests alert handling functionality by clicking a button that triggers an alert and then accepting/dismissing the alert dialog

Starting URL: https://formy-project.herokuapp.com/switch-window

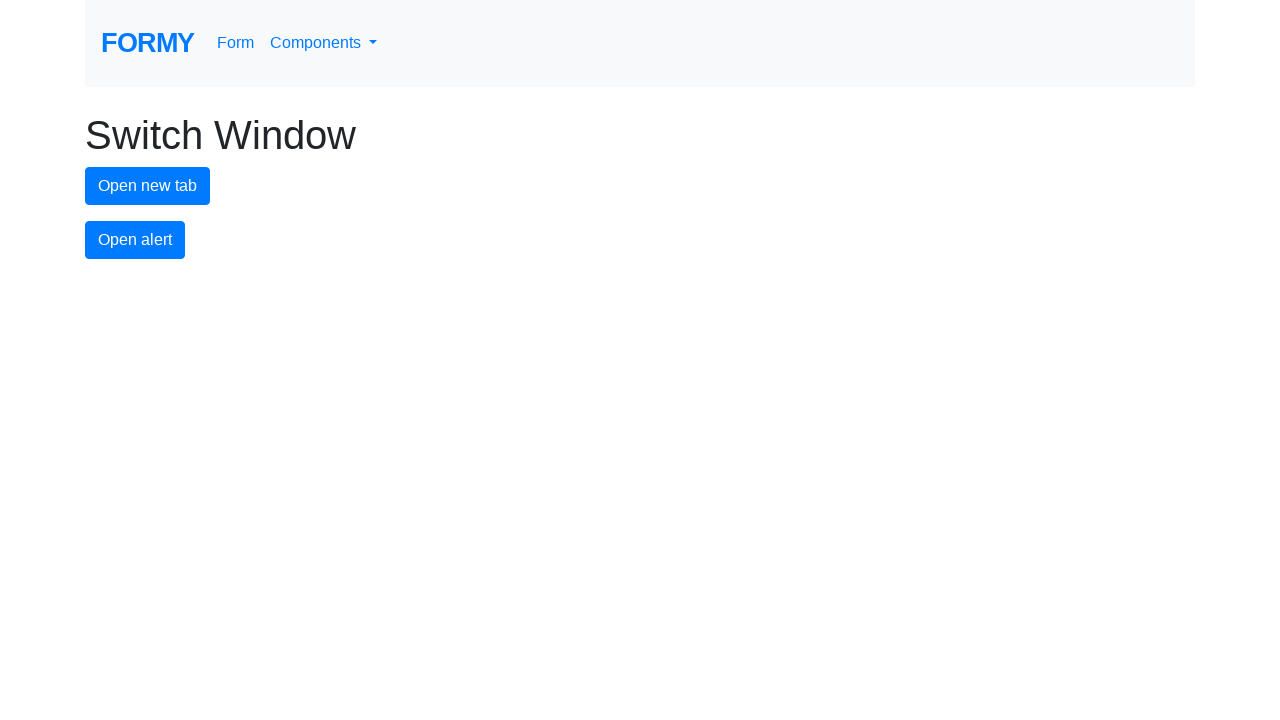

Set up dialog handler to accept alerts
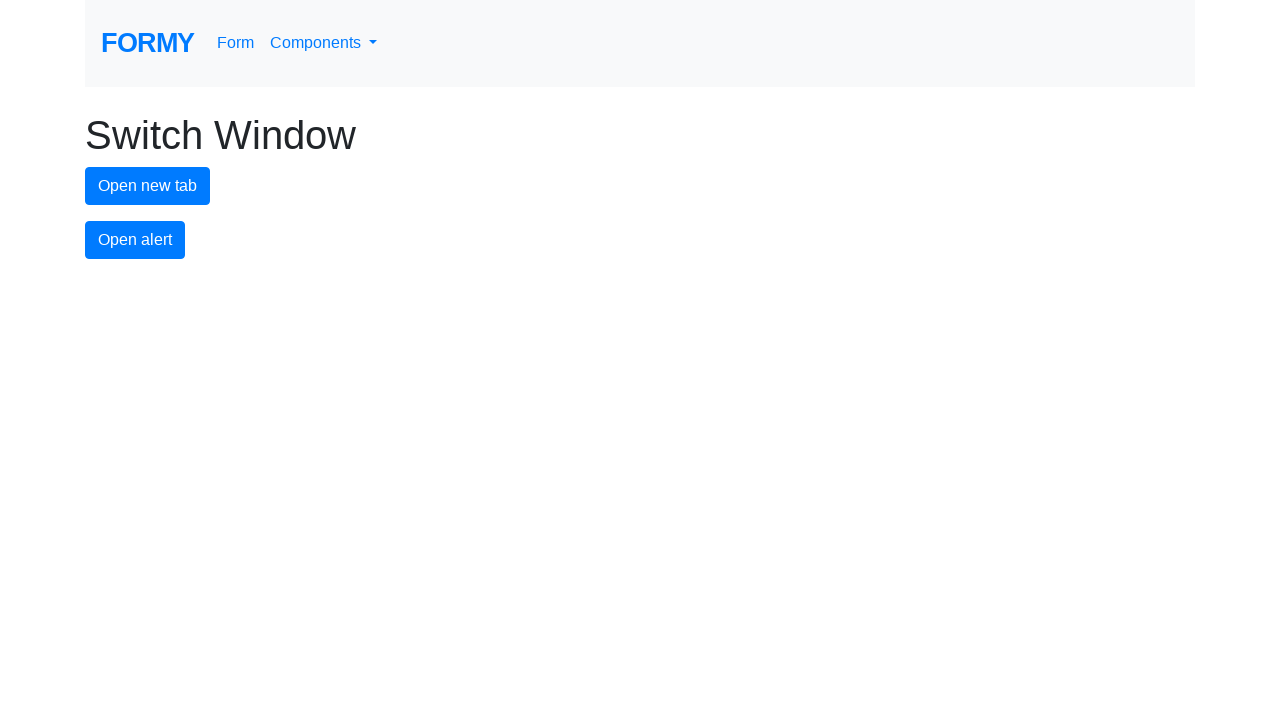

Clicked alert button to trigger alert dialog at (135, 240) on #alert-button
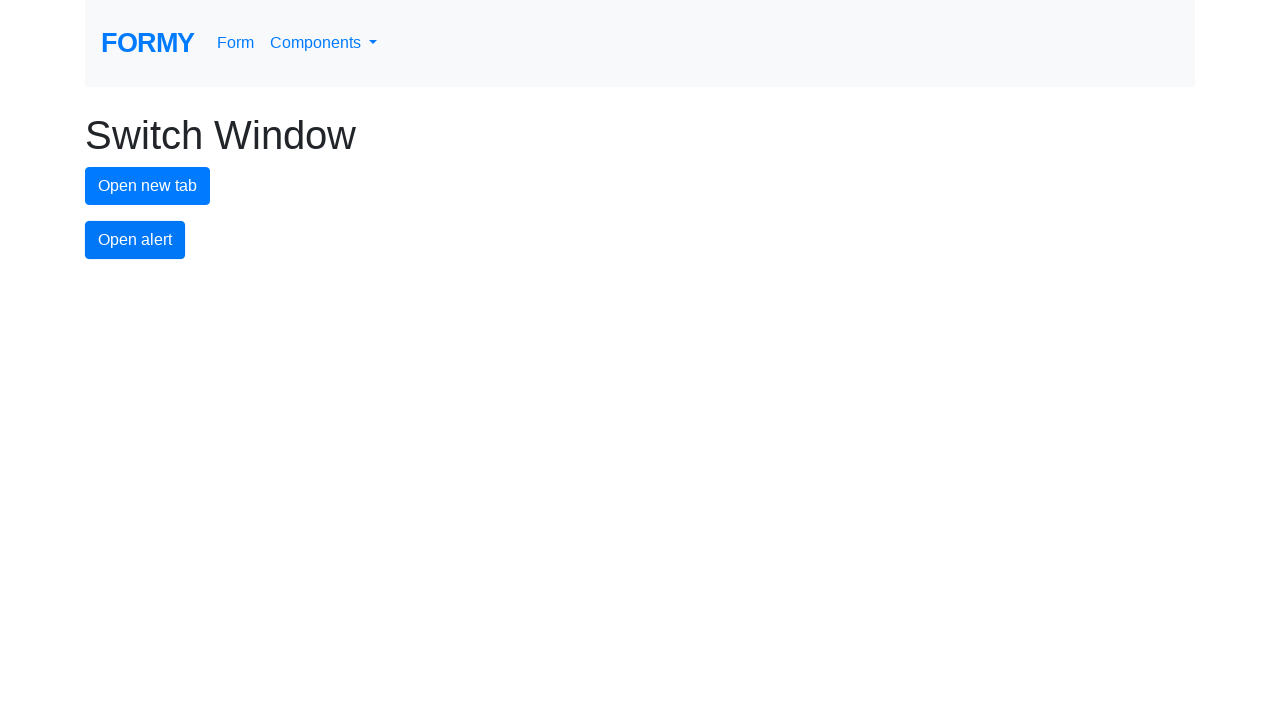

Waited for dialog handler to process the alert
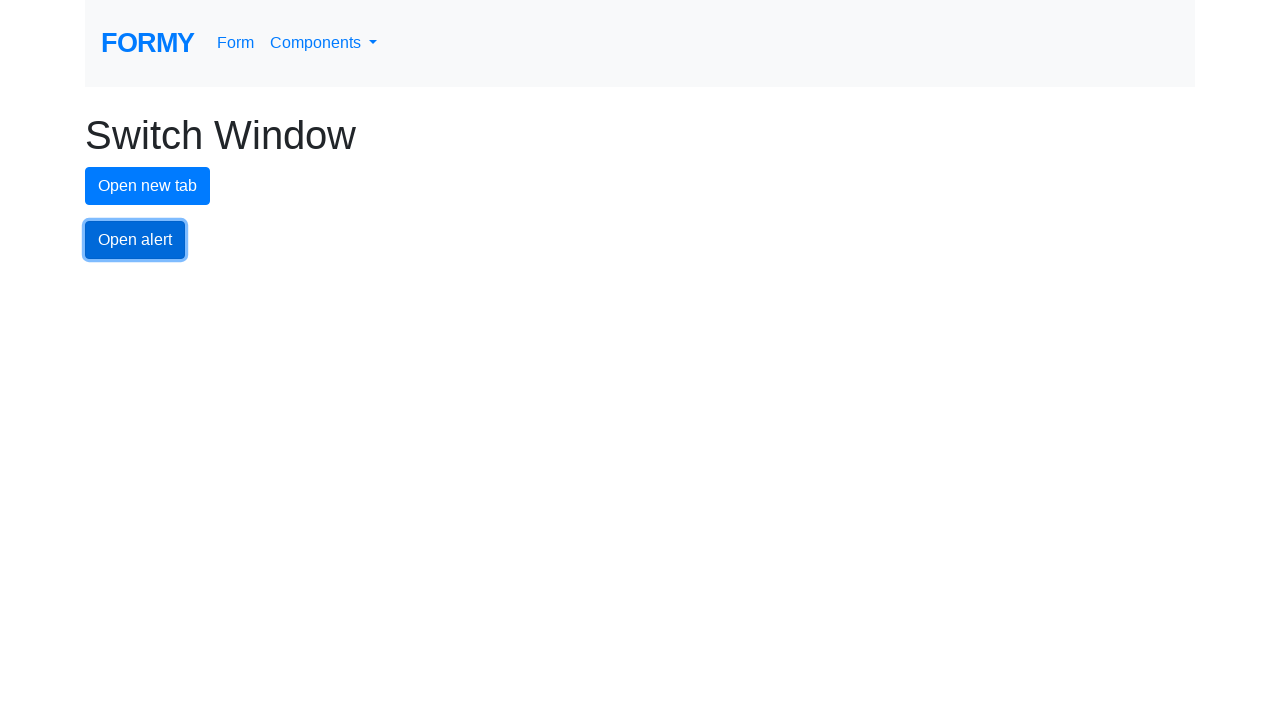

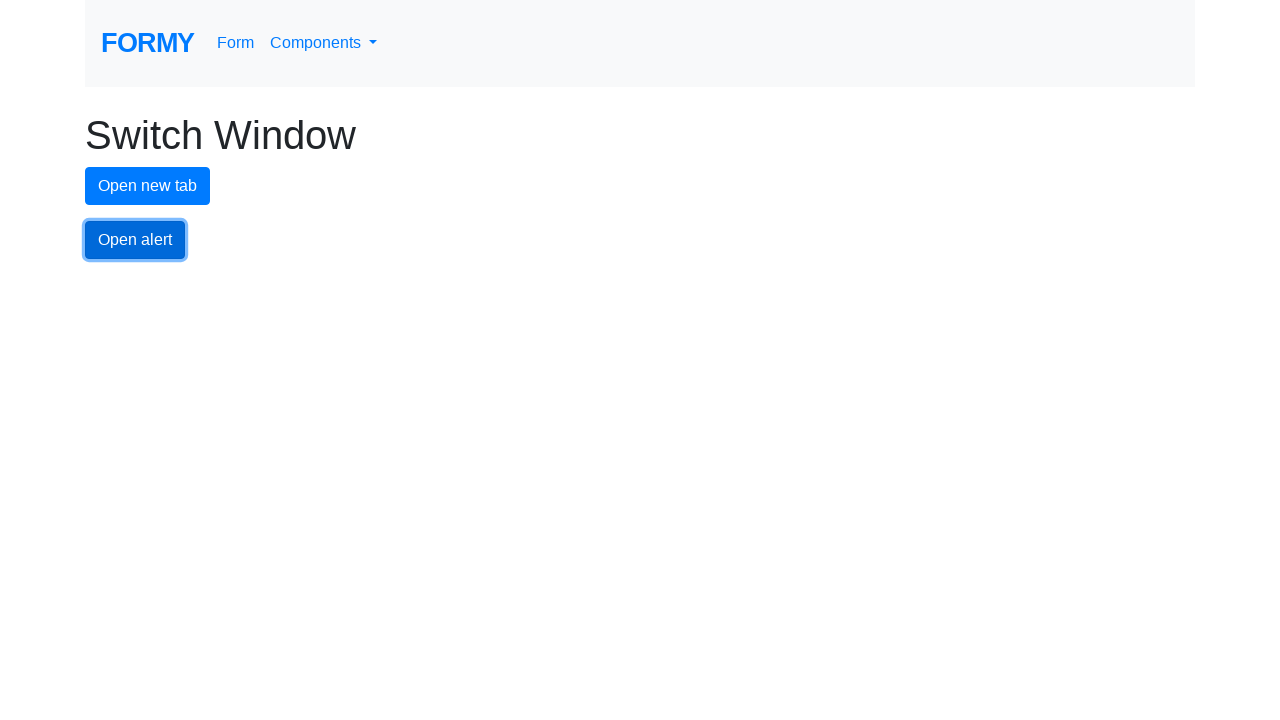